Tests selecting a customer from a dropdown menu on a banking demo application and verifies the selection is correct

Starting URL: https://www.globalsqa.com/angularJs-protractor/BankingProject/#/manager/openAccount

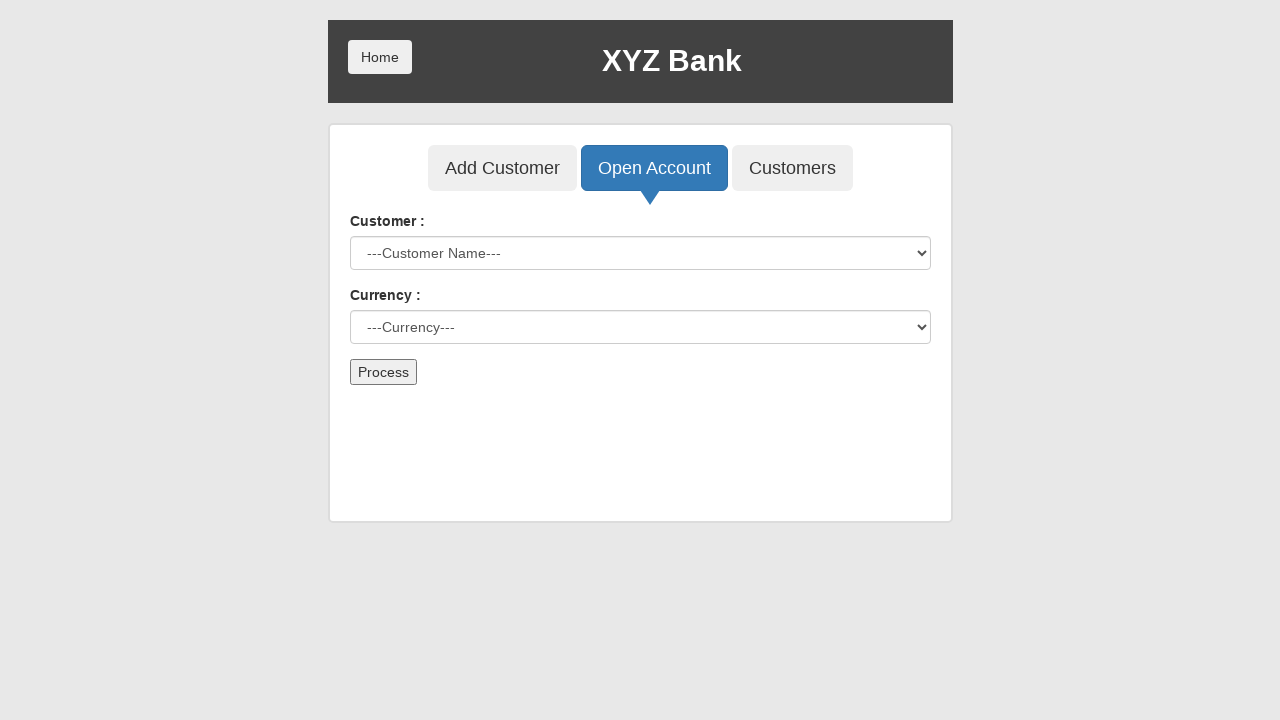

Selected 'Harry Potter' from the customer dropdown menu on select[ng-model='custId']
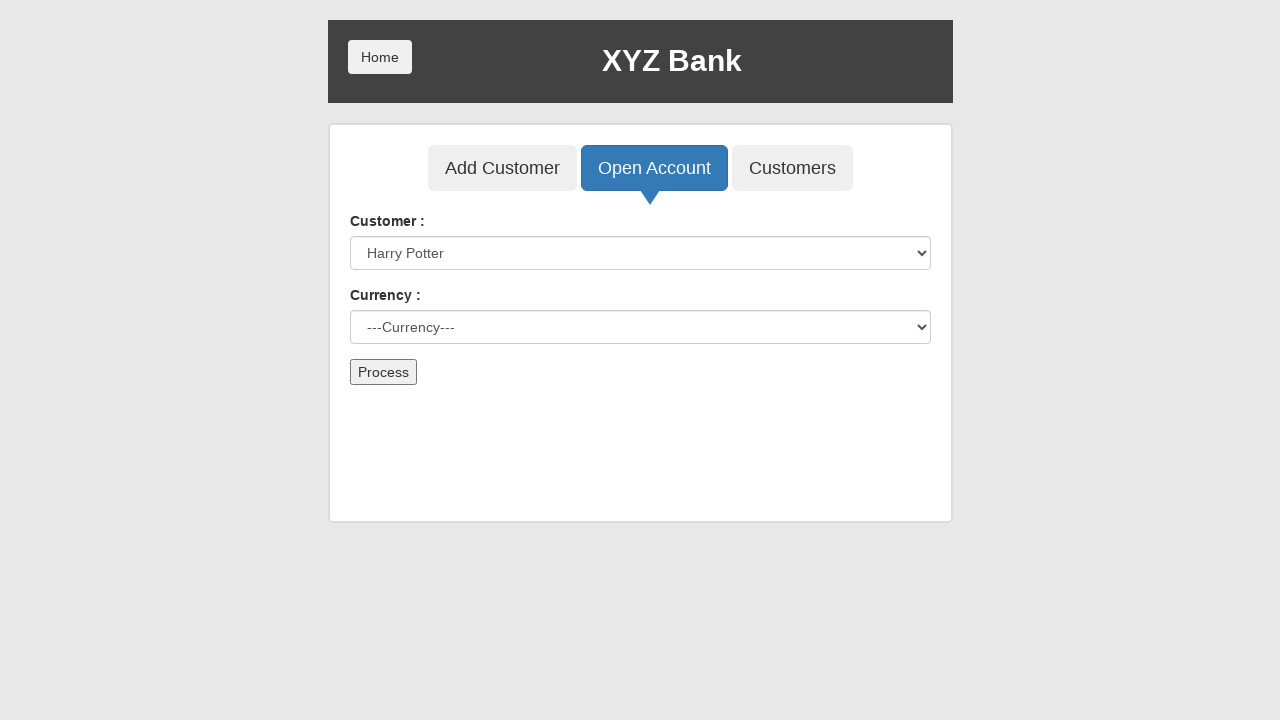

Retrieved the selected customer value from dropdown
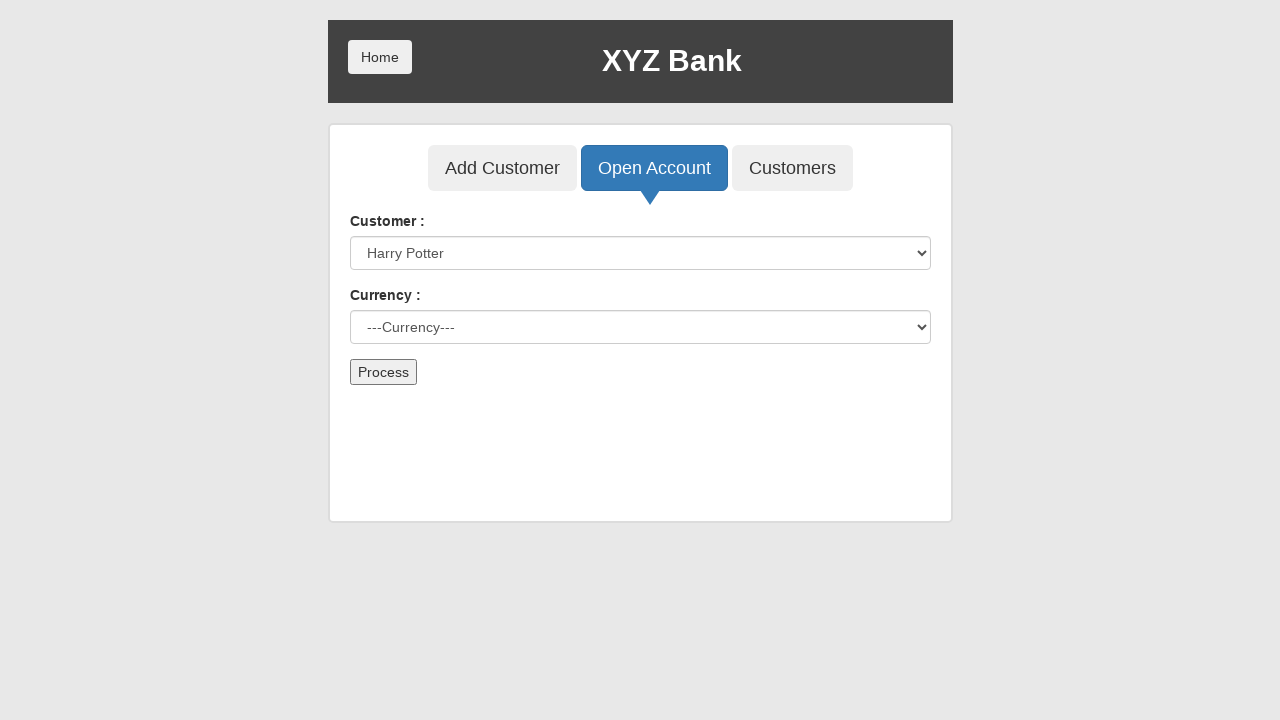

Waited 500ms to ensure selection is registered
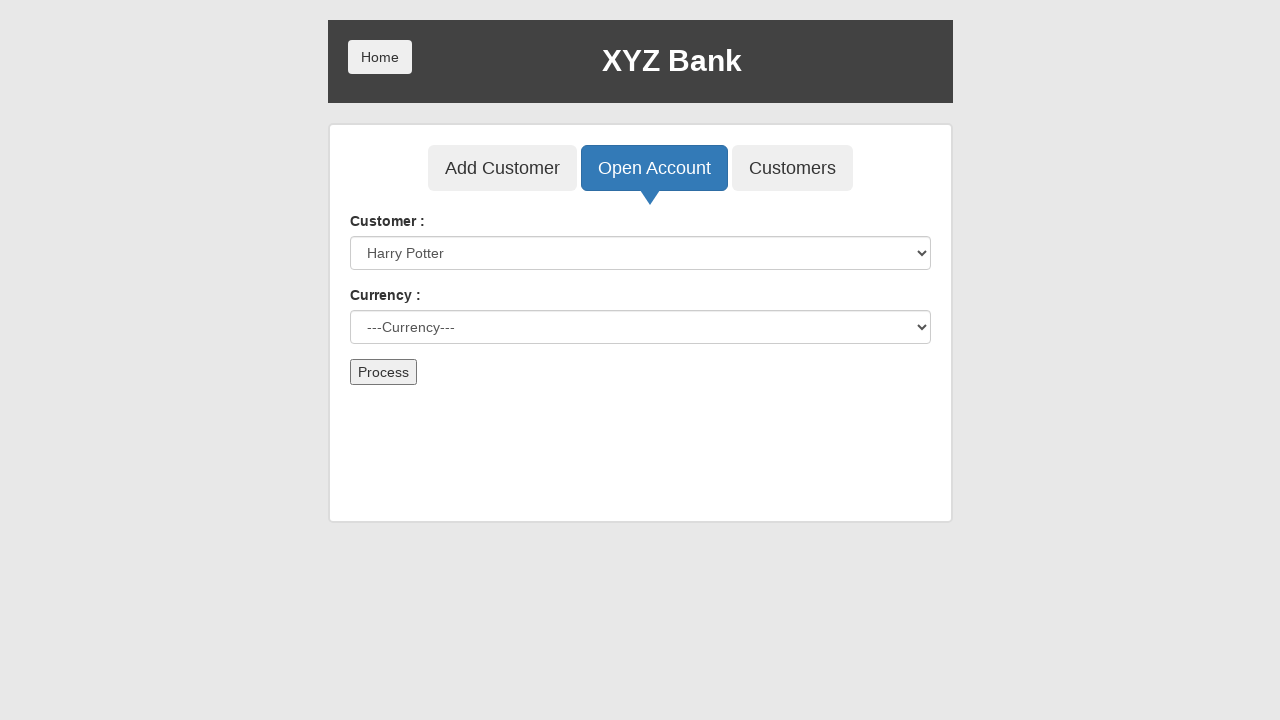

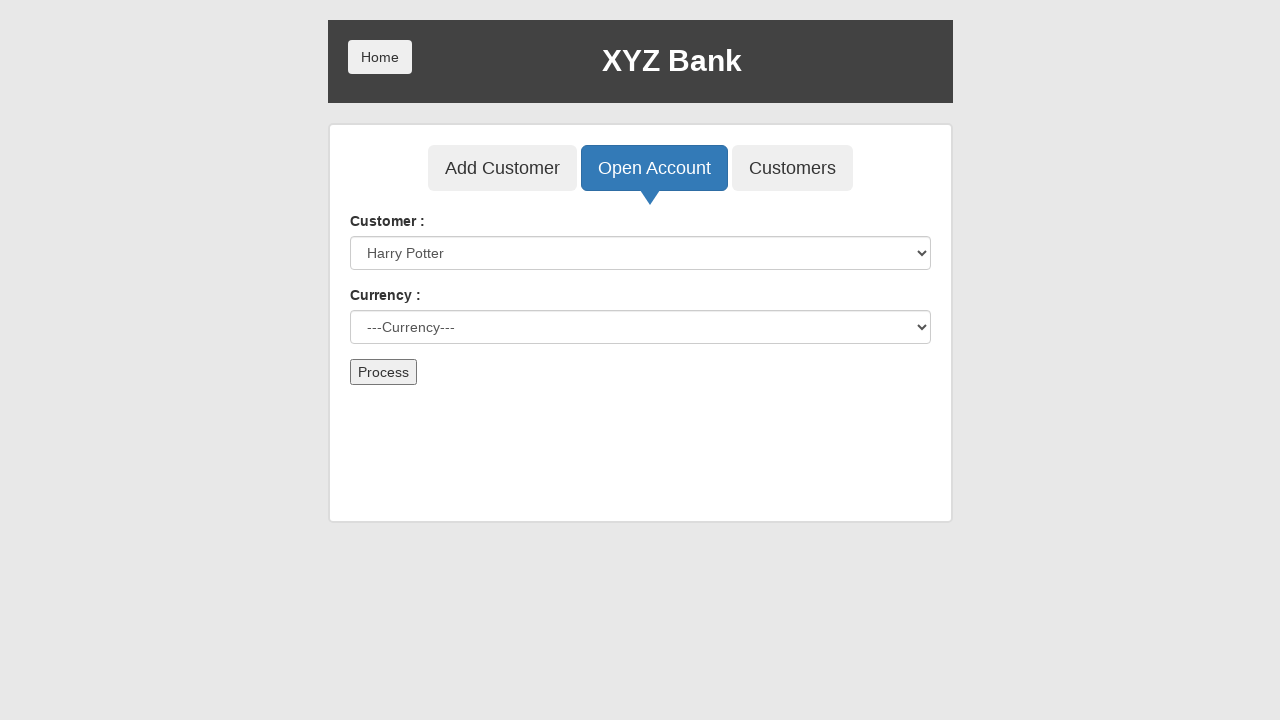